Navigates to temp-mail.io to generate a temporary email address and interact with the email service interface

Starting URL: https://temp-mail.io/

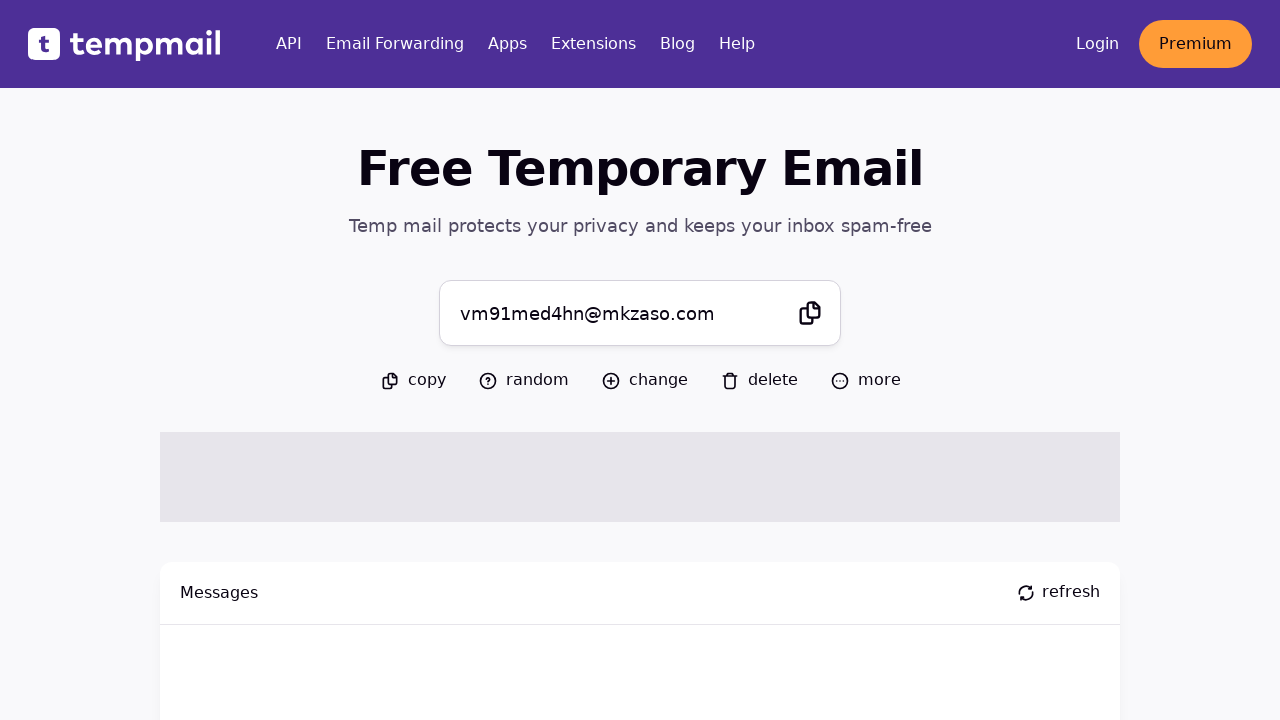

Email input field became visible
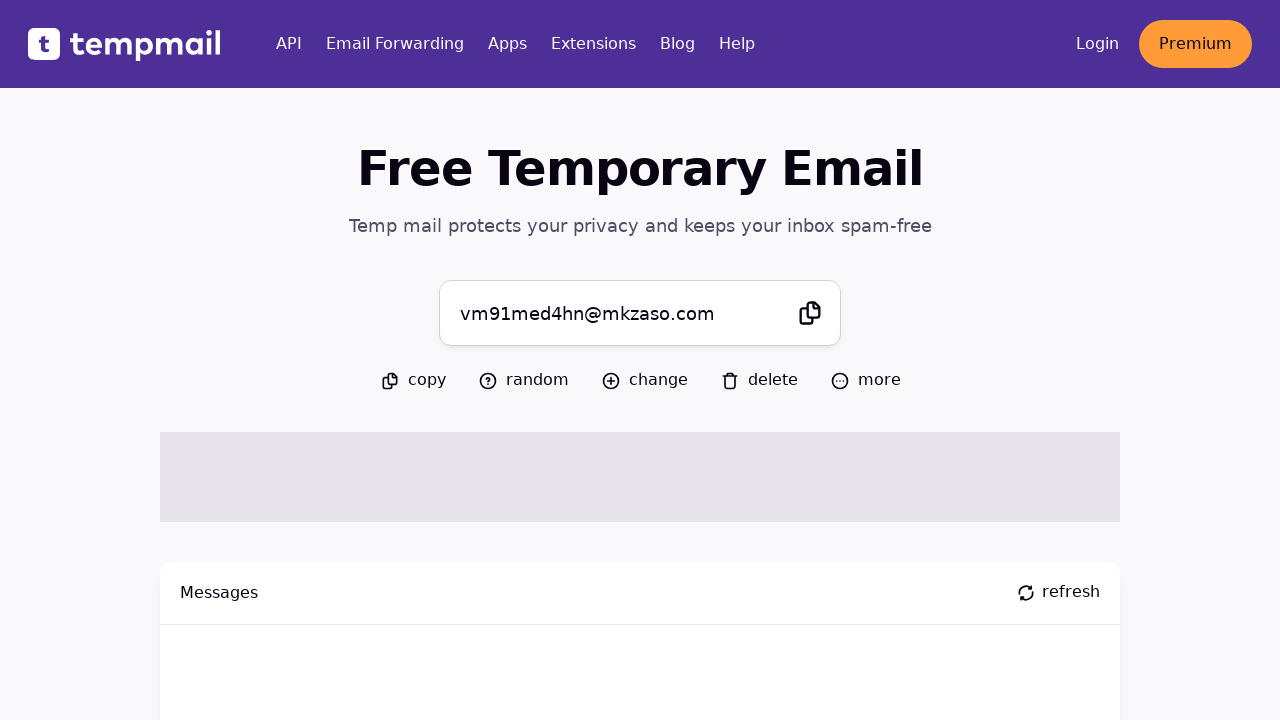

Retrieved generated temporary email address from title attribute
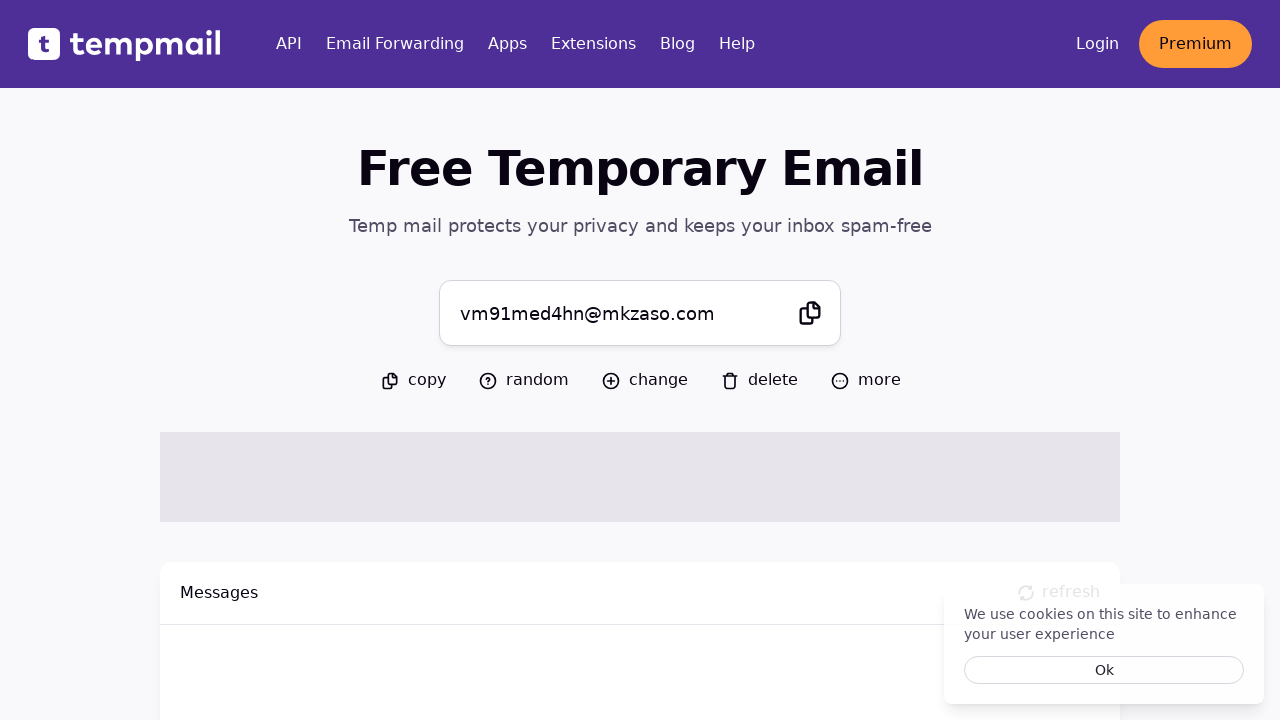

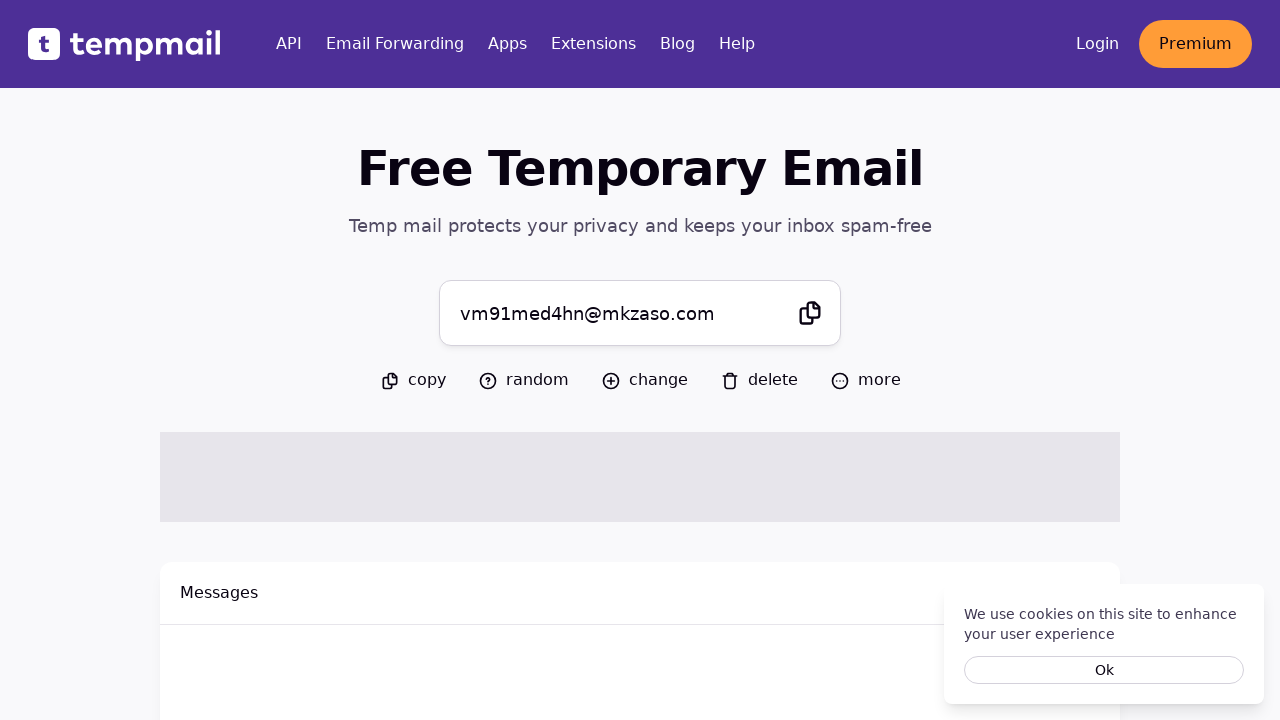